Tests button click functionality on demoqa.com by performing a single click on one button and verifying the dynamic click message, then performing a double click on another button and verifying the double click message.

Starting URL: https://demoqa.com/buttons

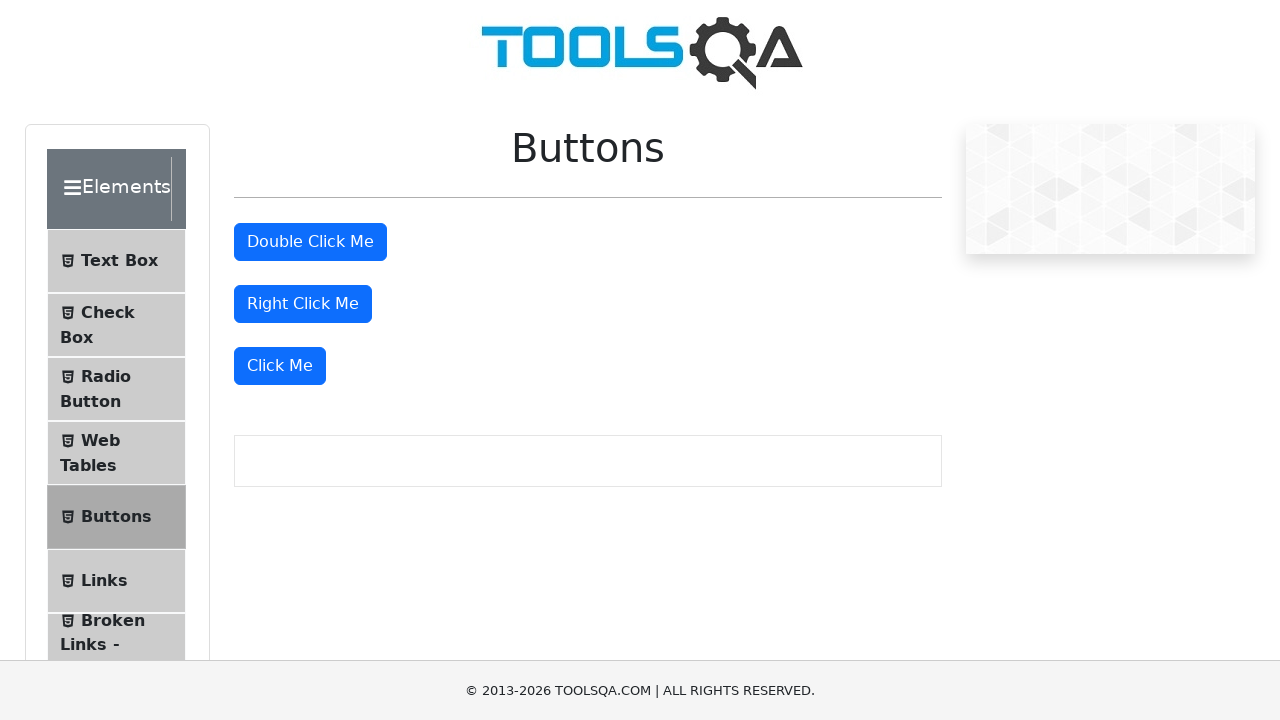

Set viewport size to 1800x1200
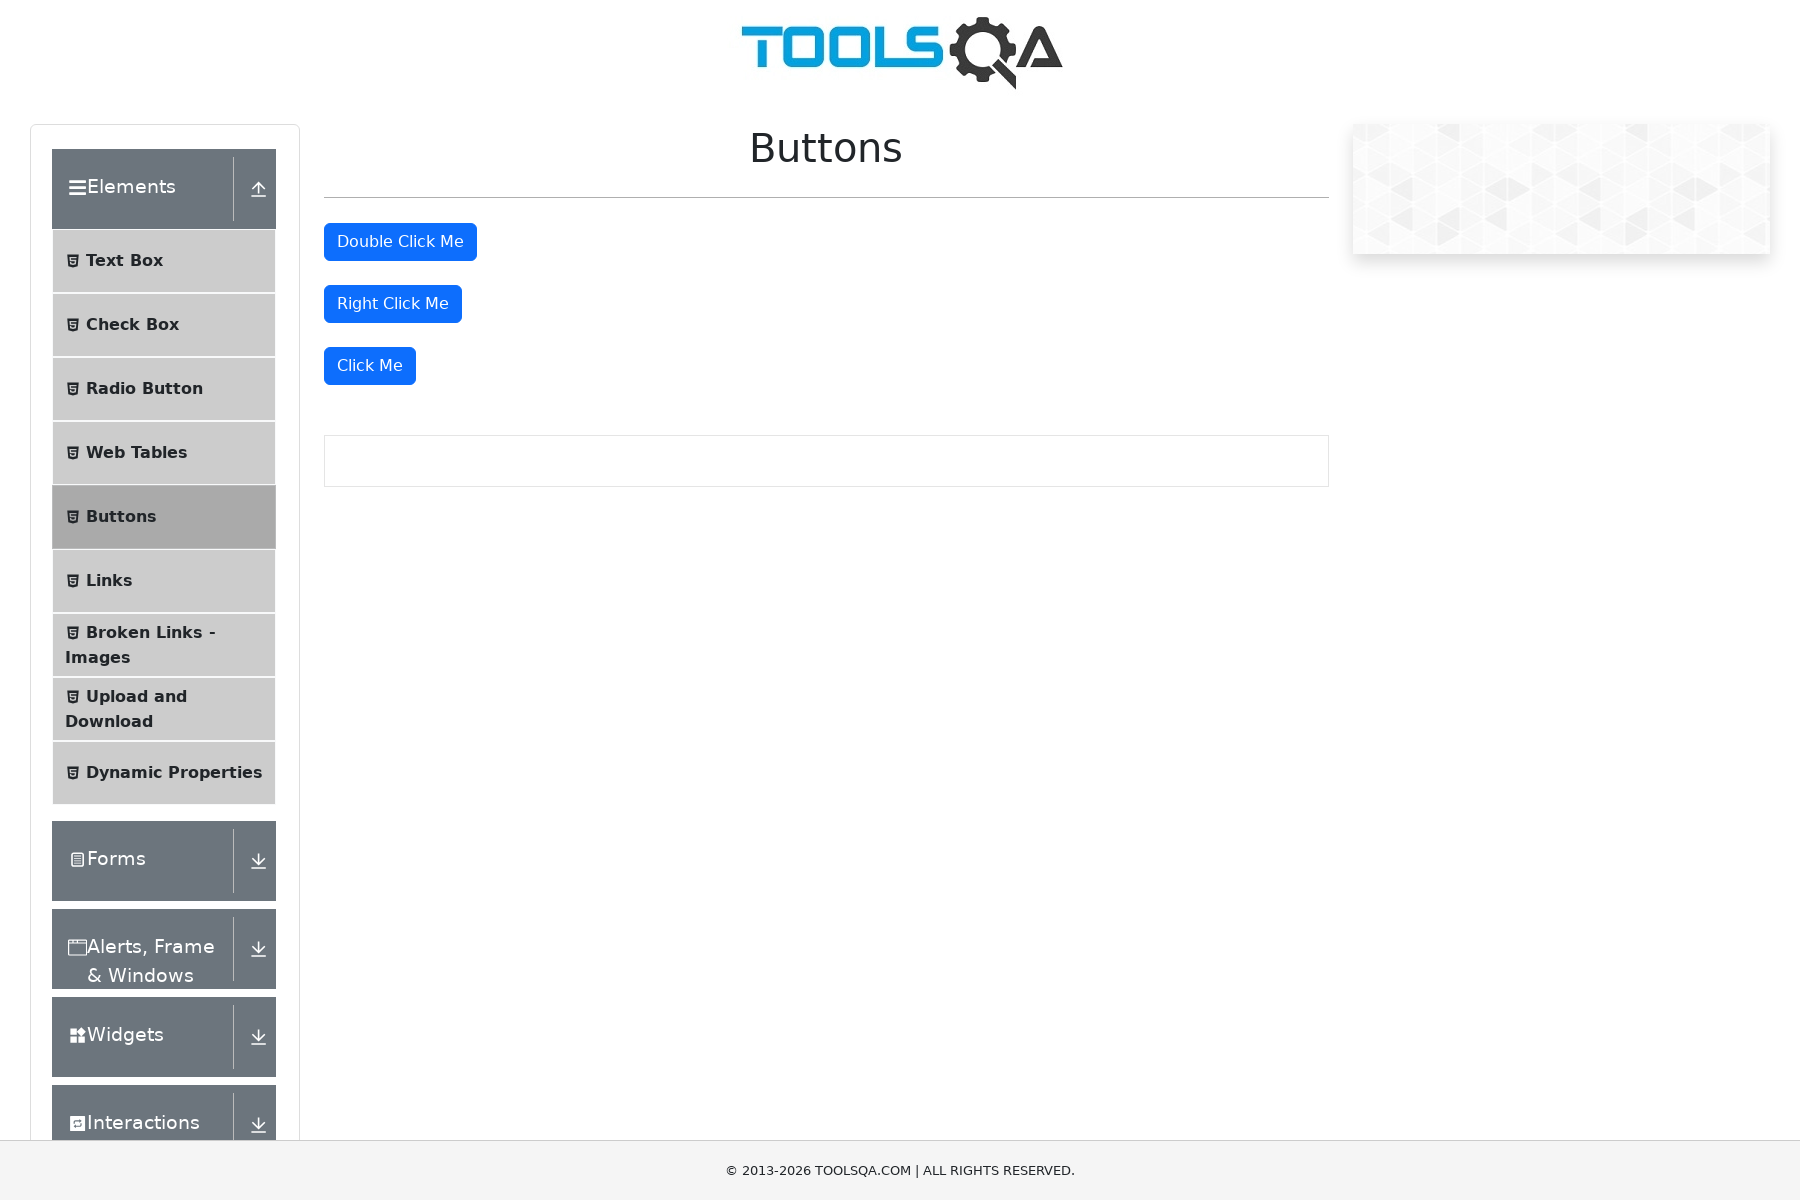

Located third 'Click Me' button
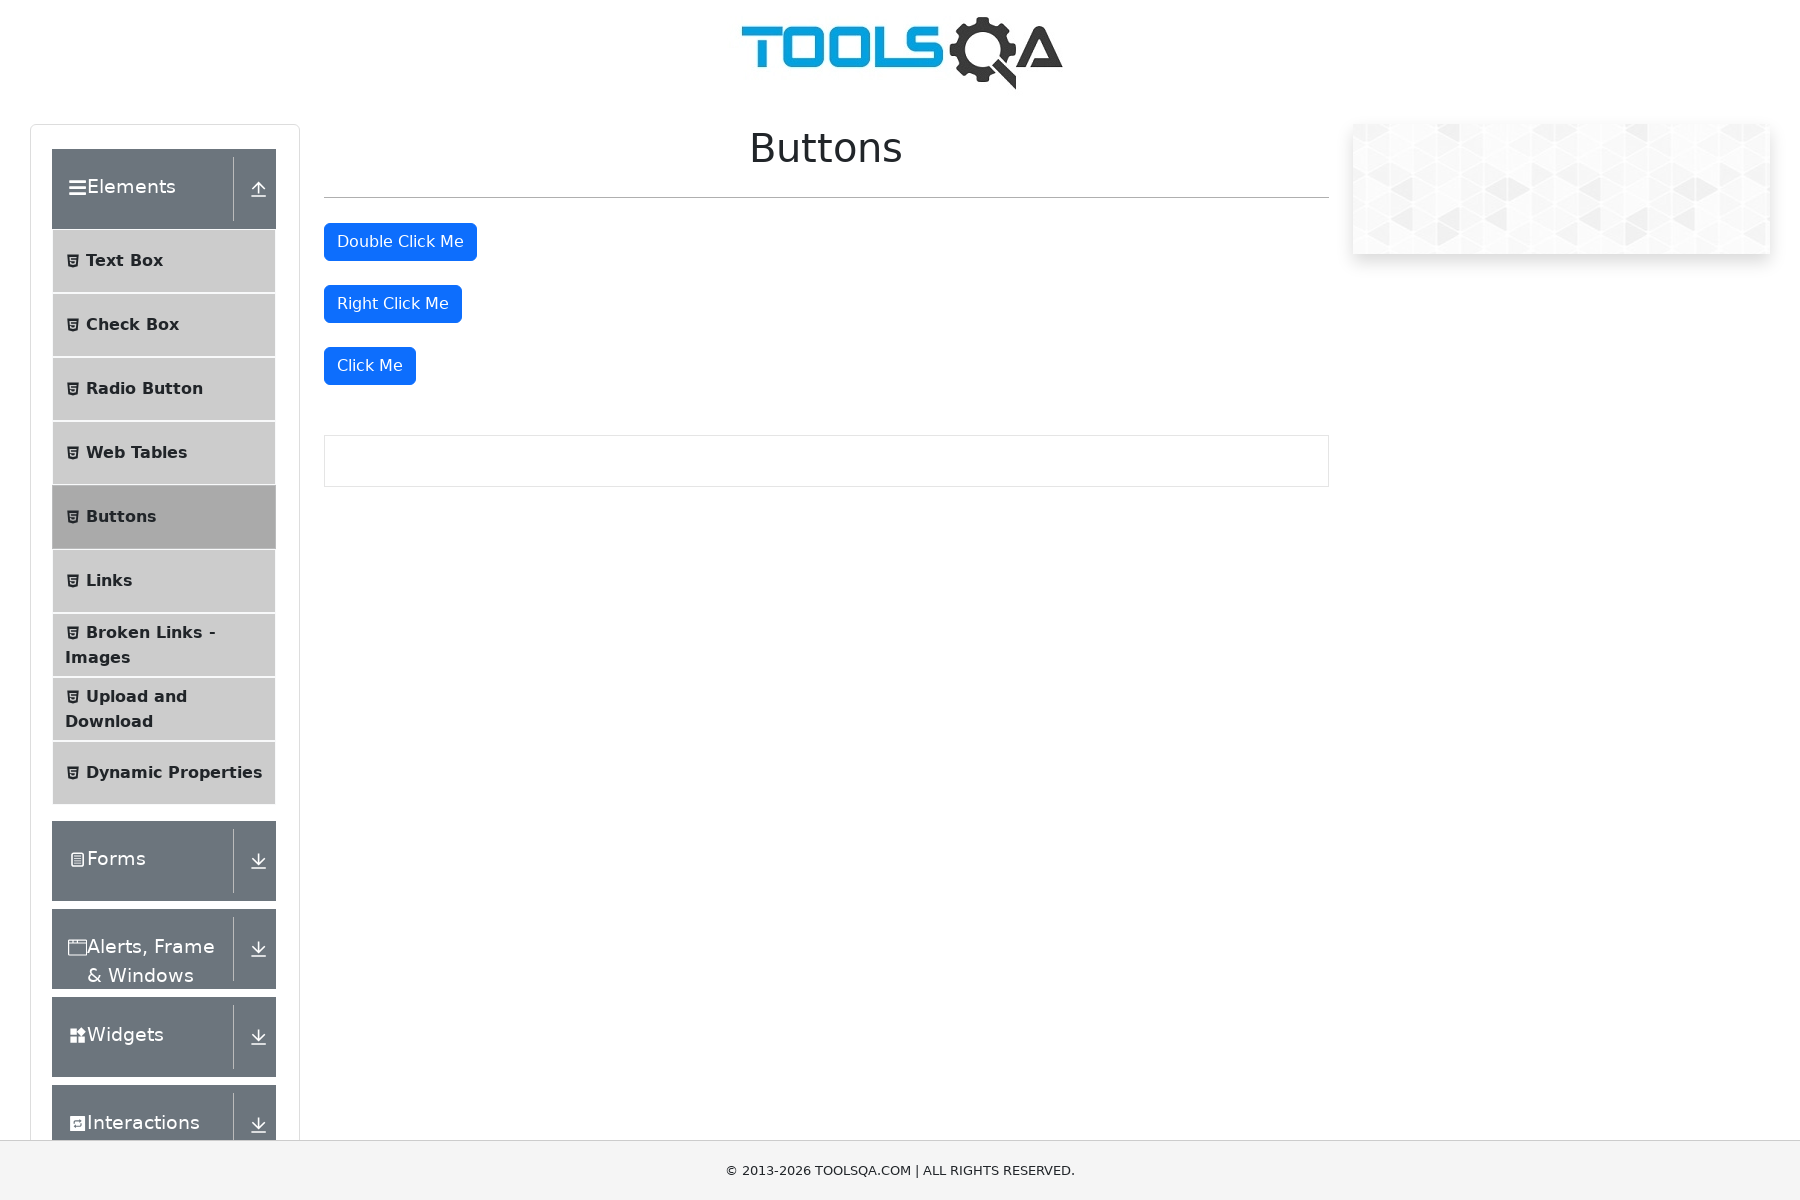

Performed single click on third 'Click Me' button at (370, 366) on text=Click Me >> nth=2
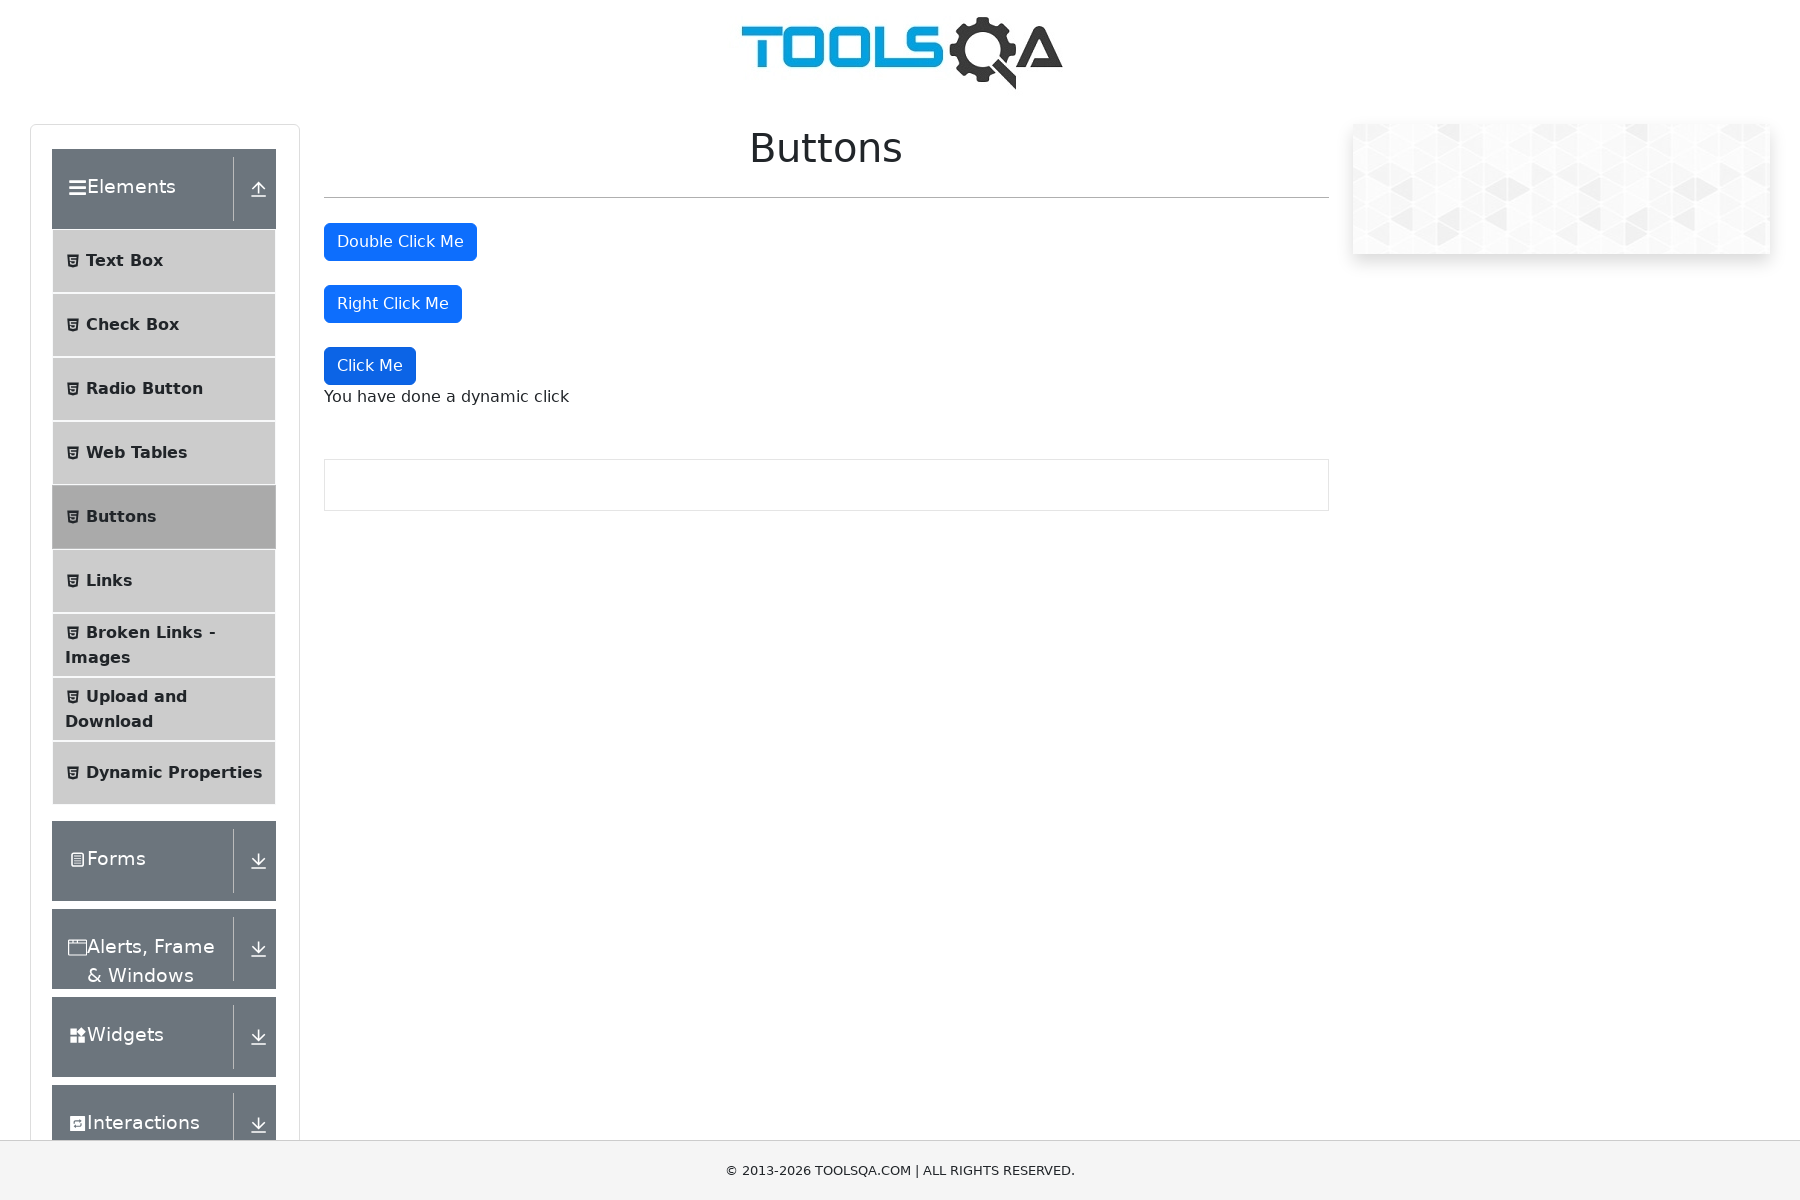

Verified dynamic click message appears: 'You have done a dynamic click'
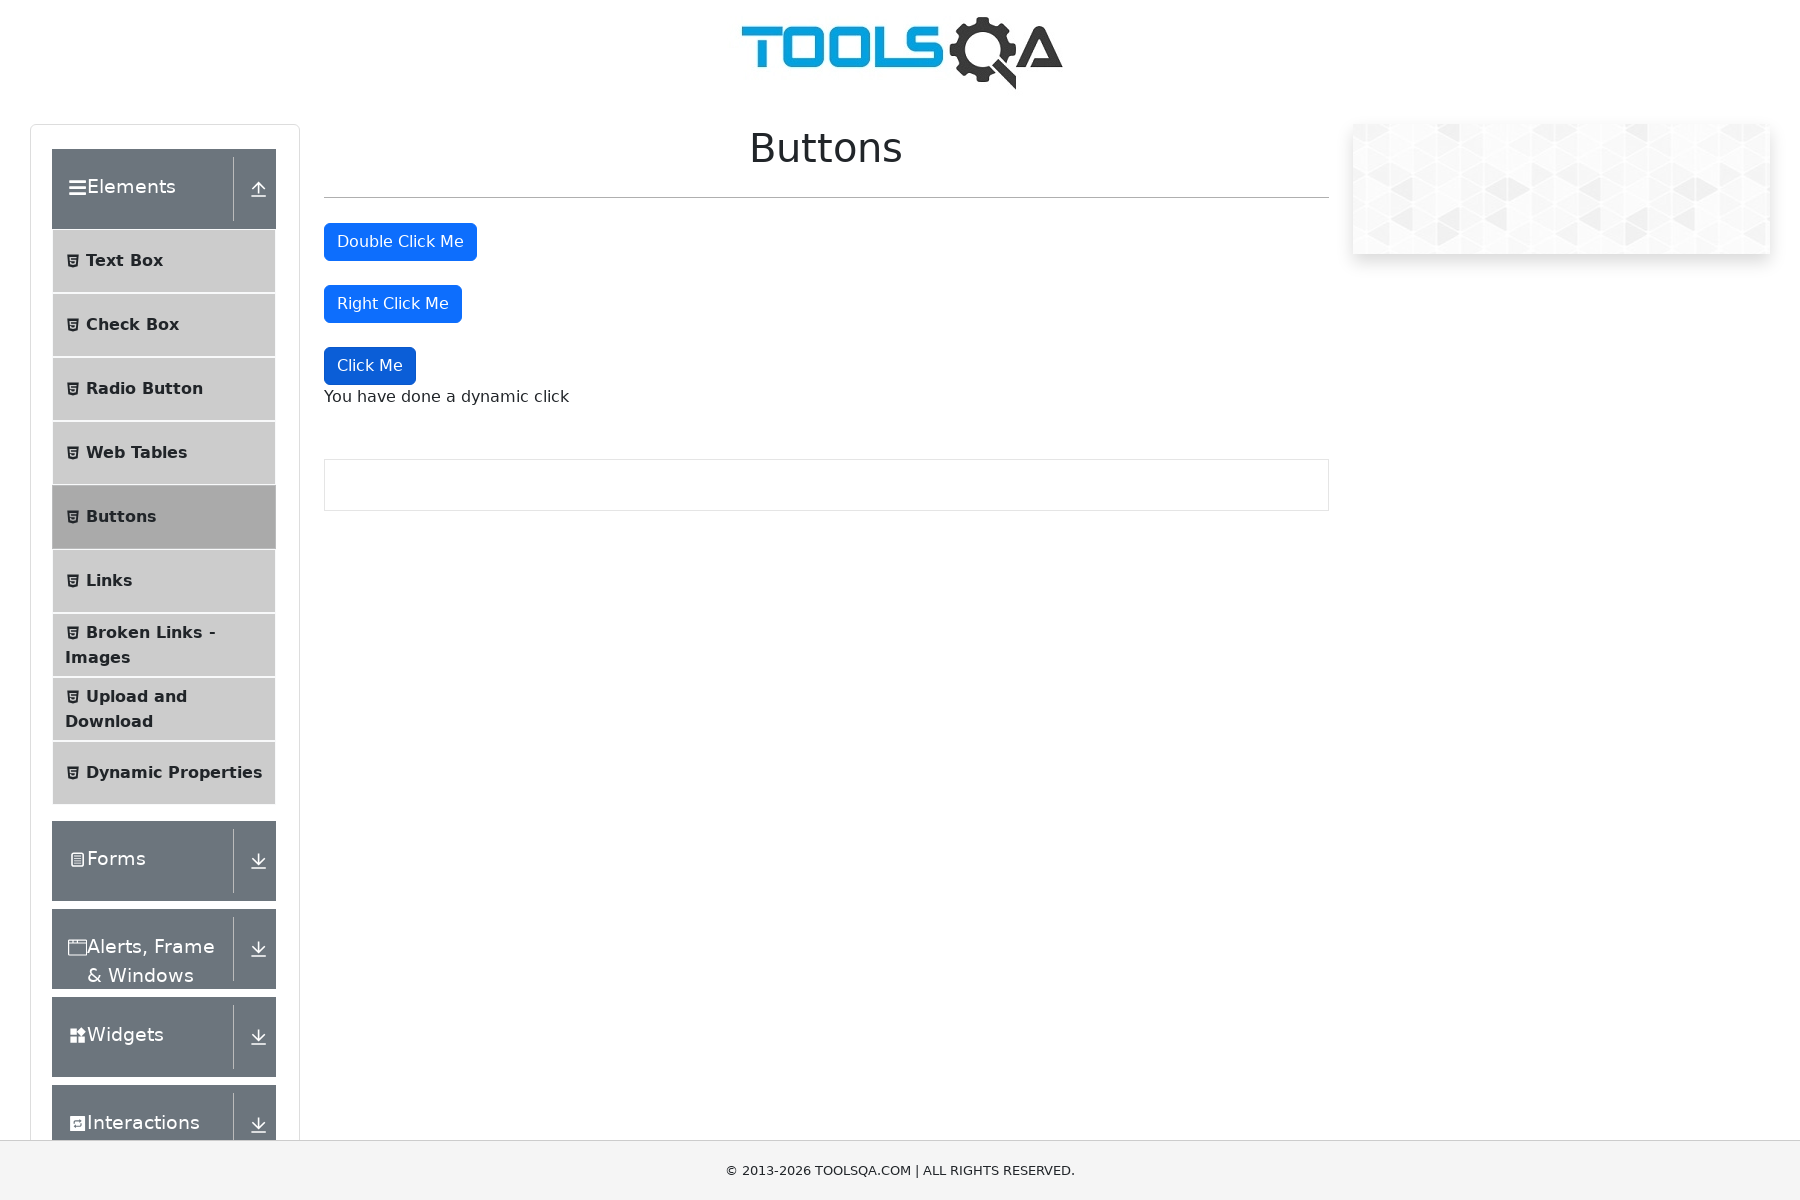

Located first 'Click Me' button
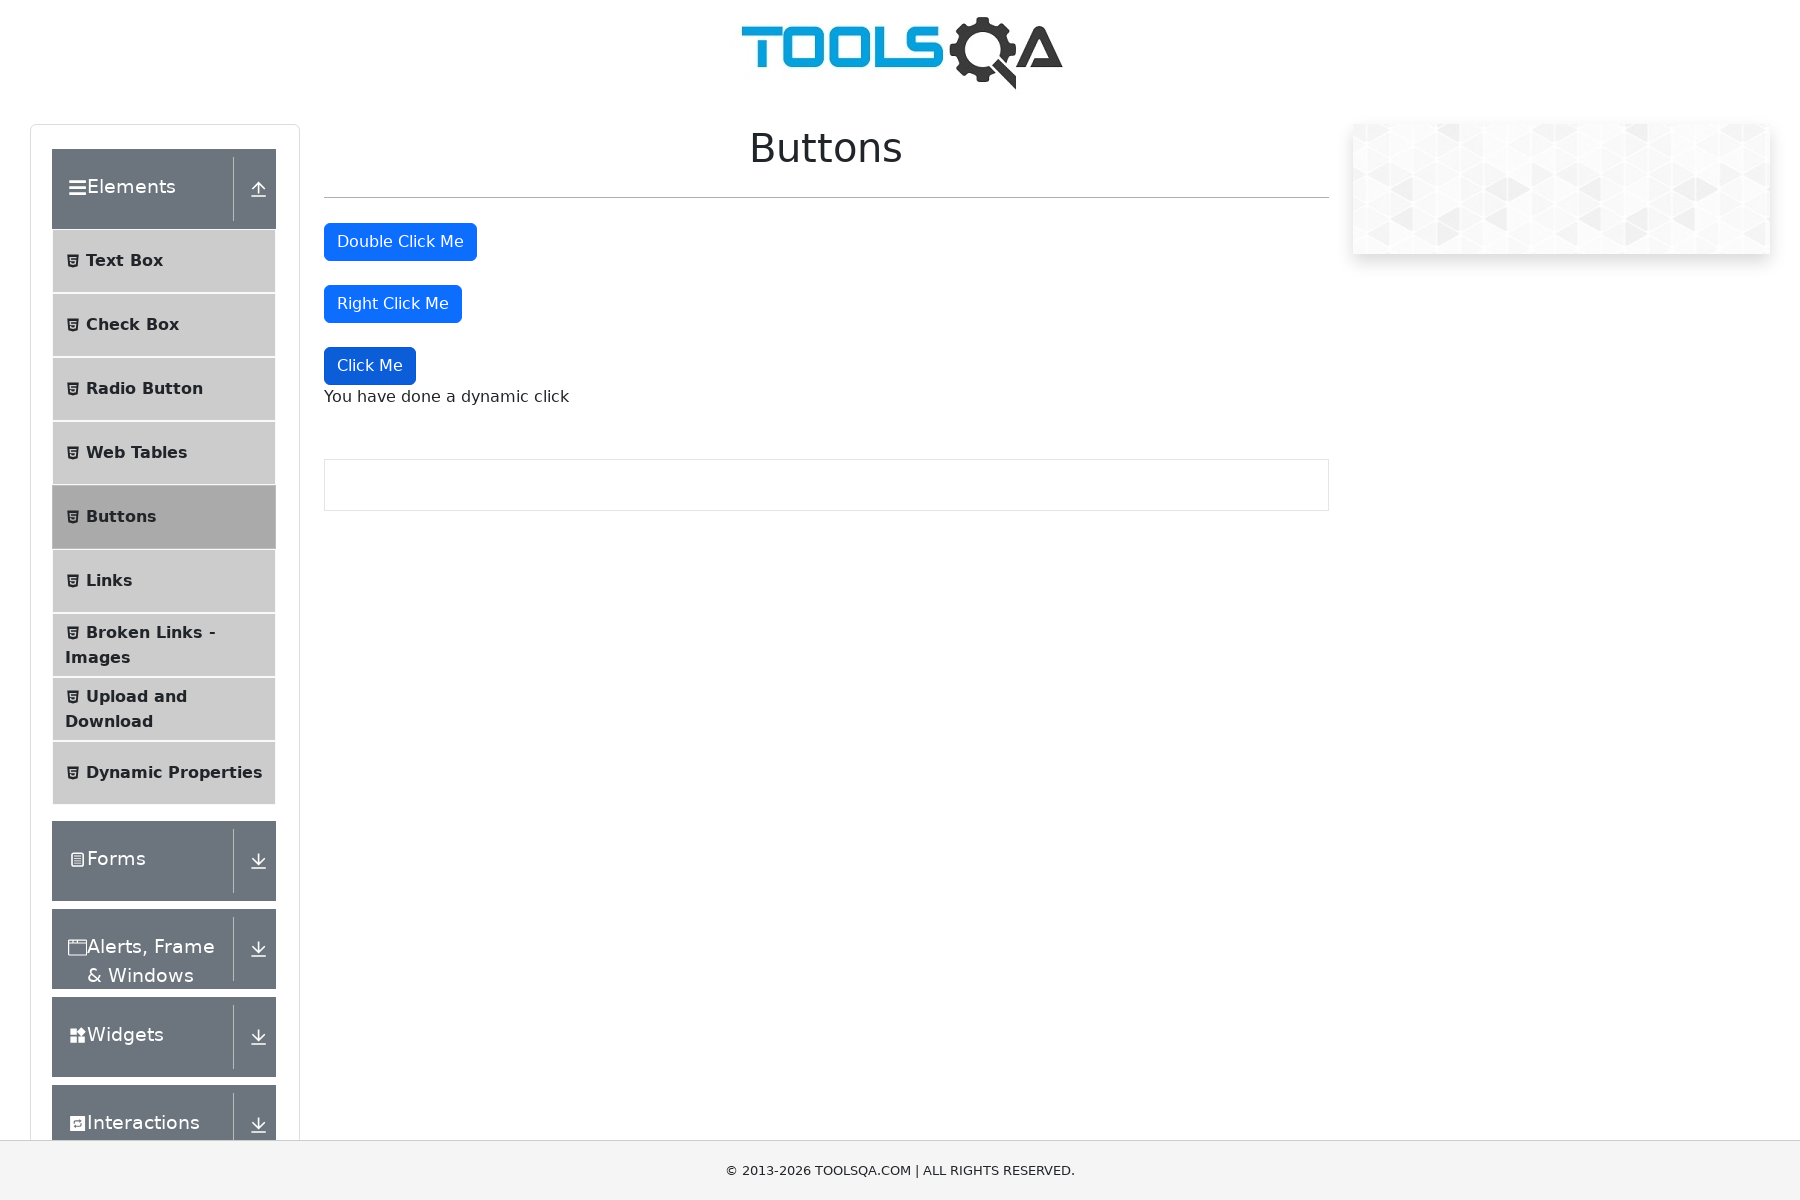

Performed double click on first 'Click Me' button at (400, 242) on text=Click Me >> nth=0
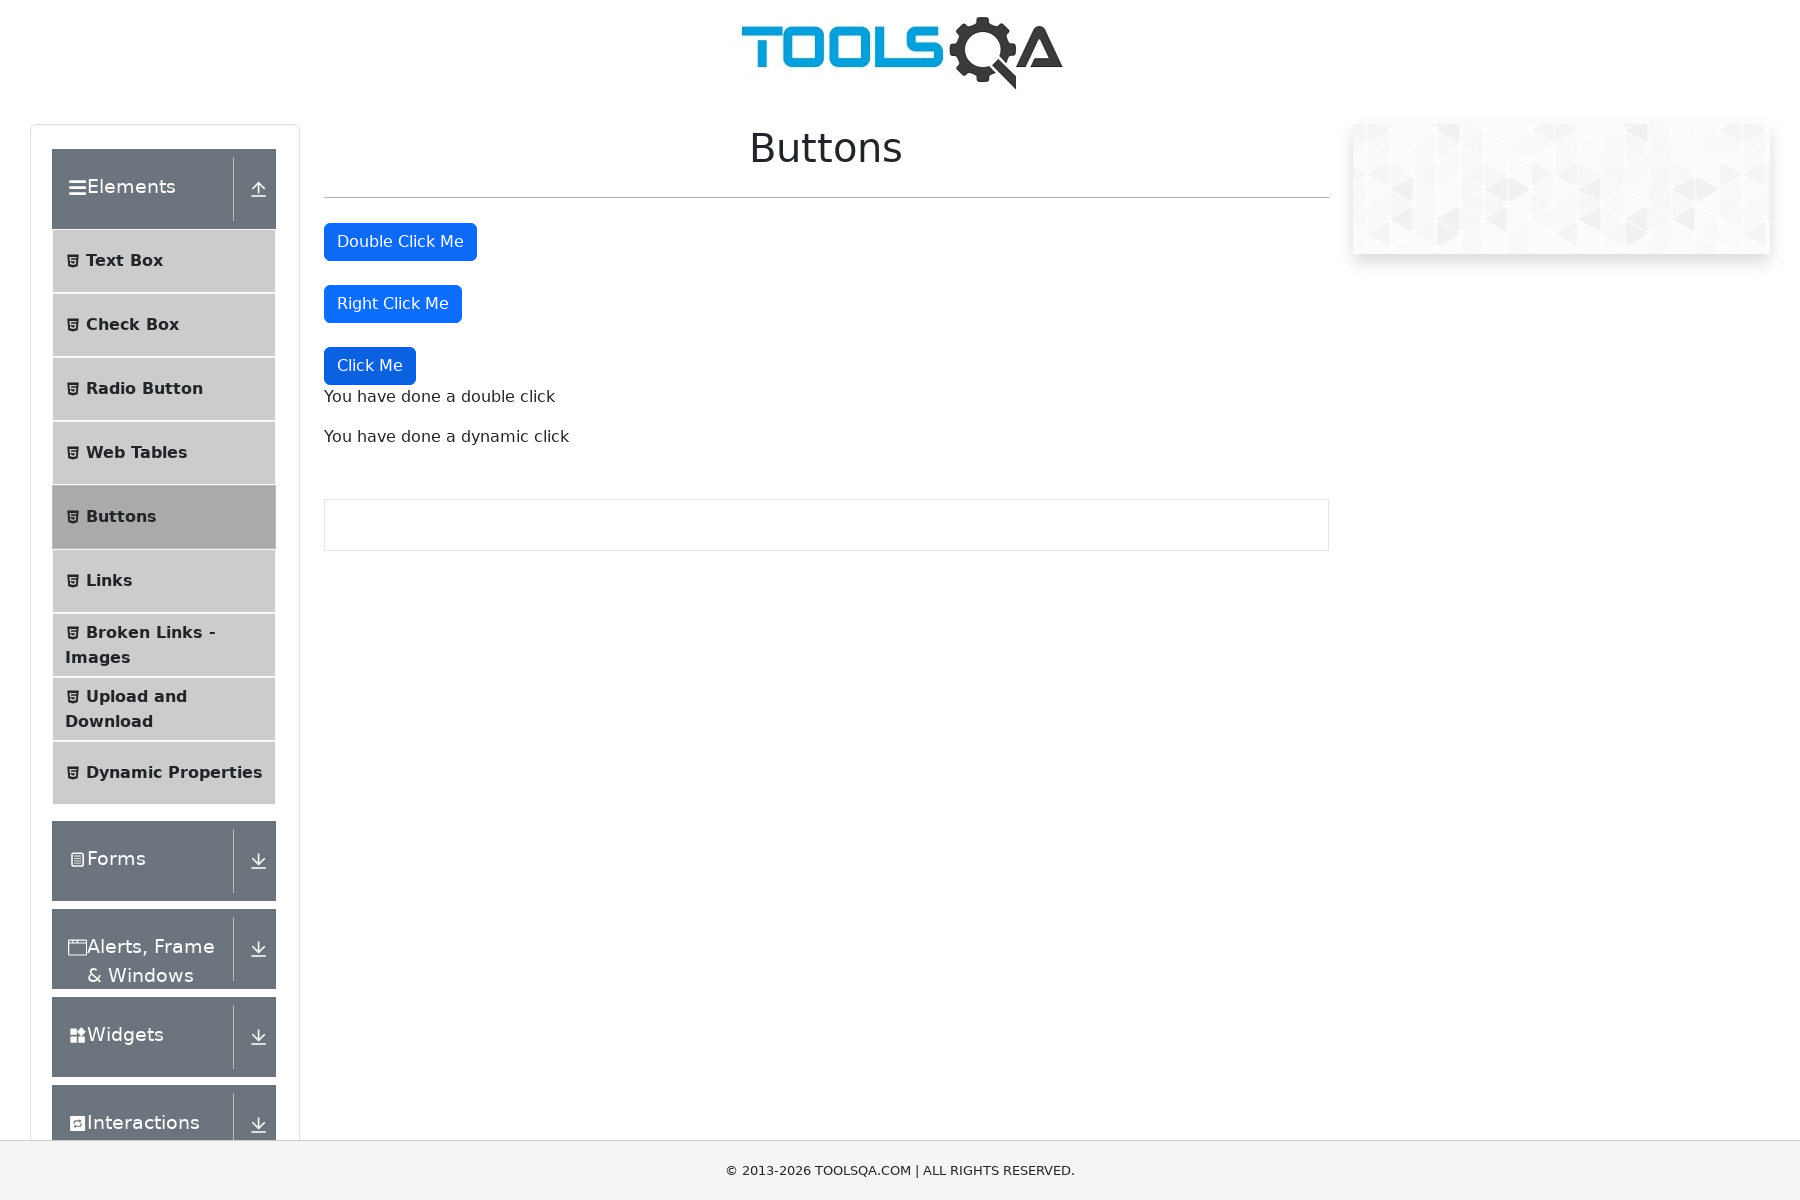

Verified double click message appears: 'You have done a double click'
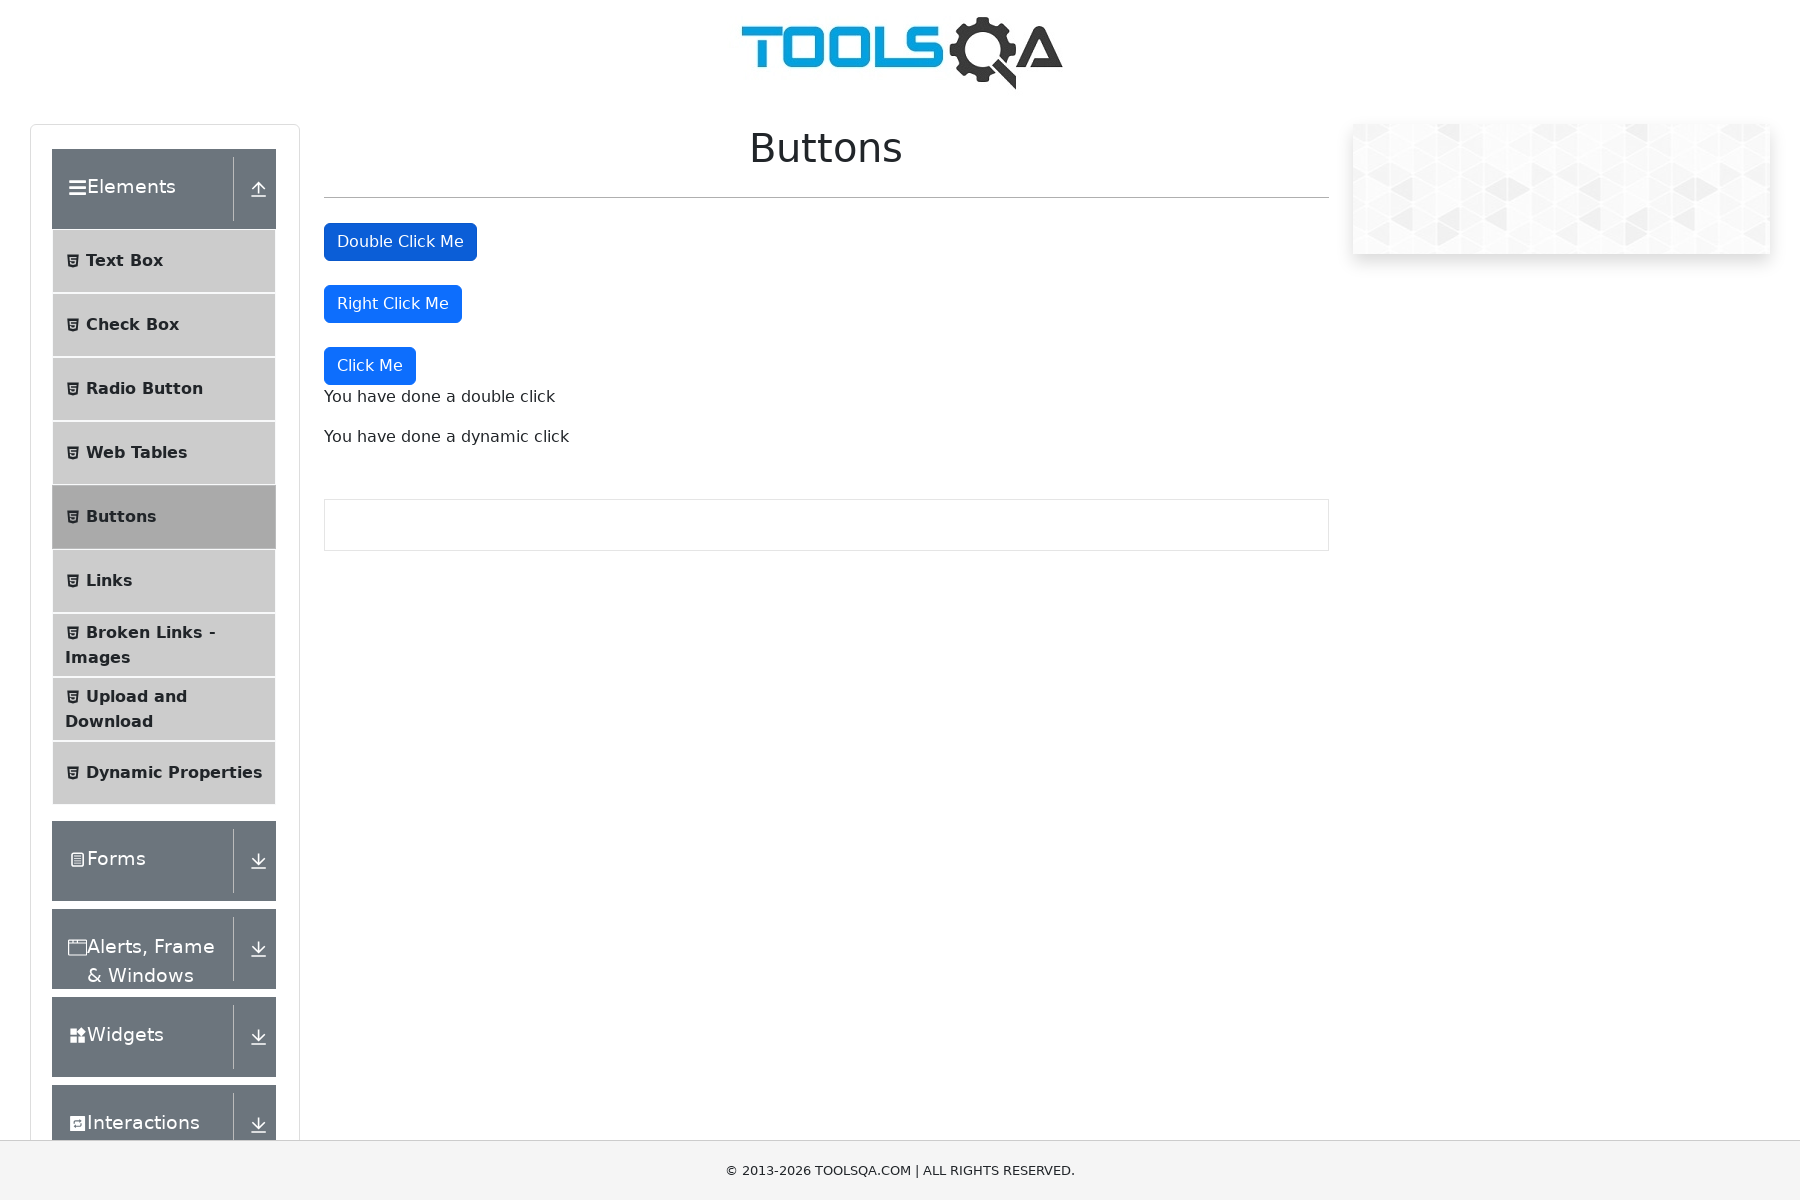

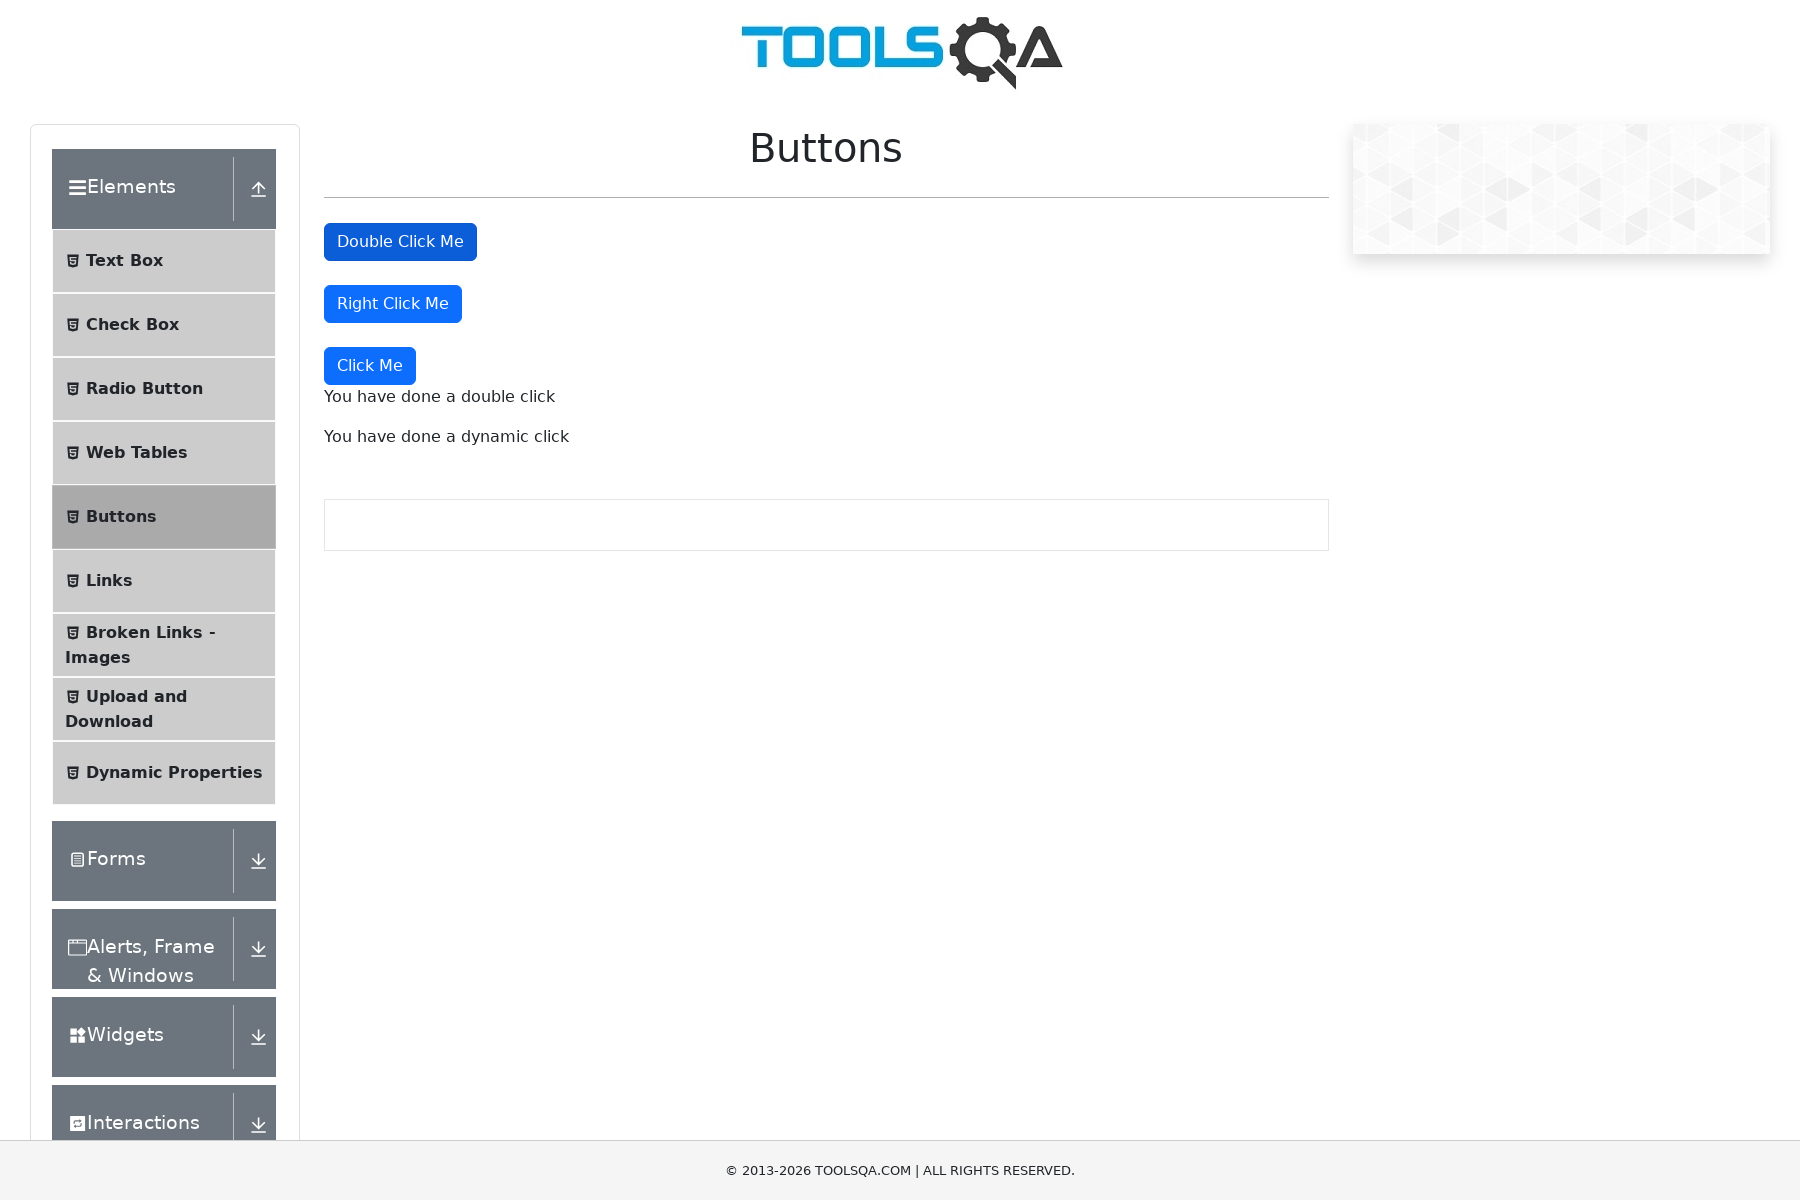